Tests a slow calculator application by setting a delay time, performing addition (7 + 8), and verifying that the correct result (15) appears after the specified delay

Starting URL: https://bonigarcia.dev/selenium-webdriver-java/slow-calculator.html

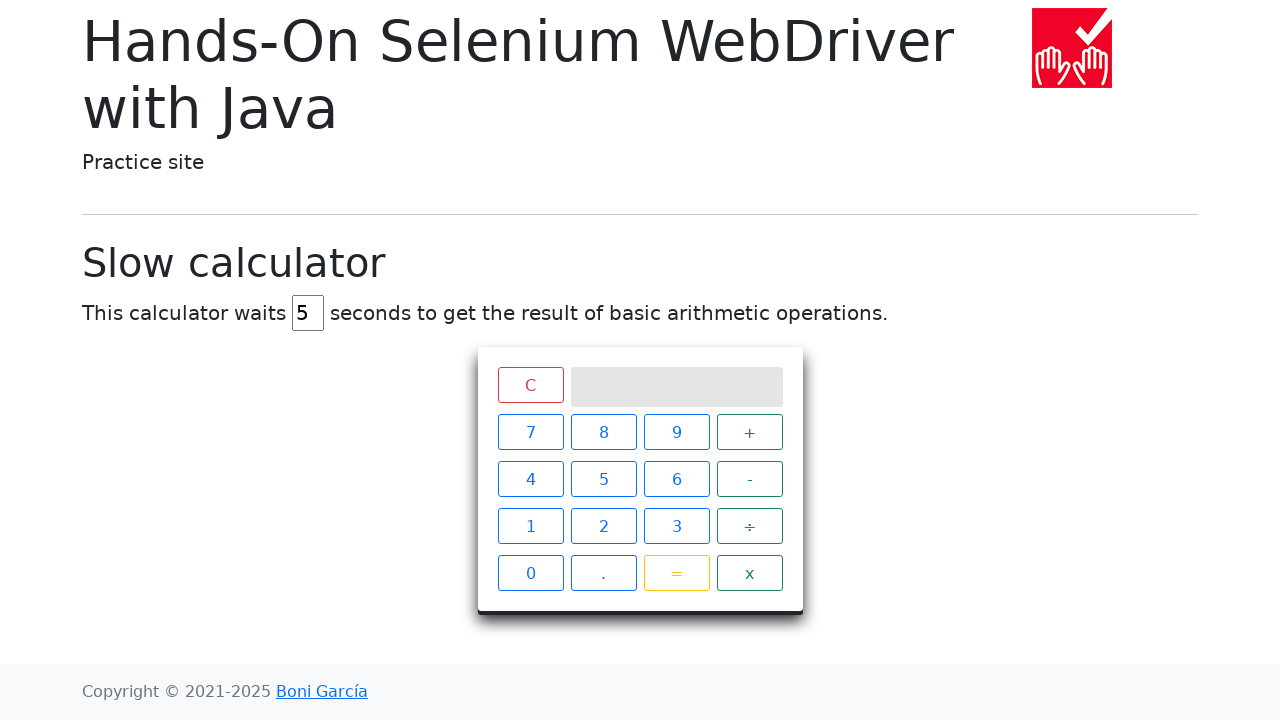

Cleared the delay input field on #delay
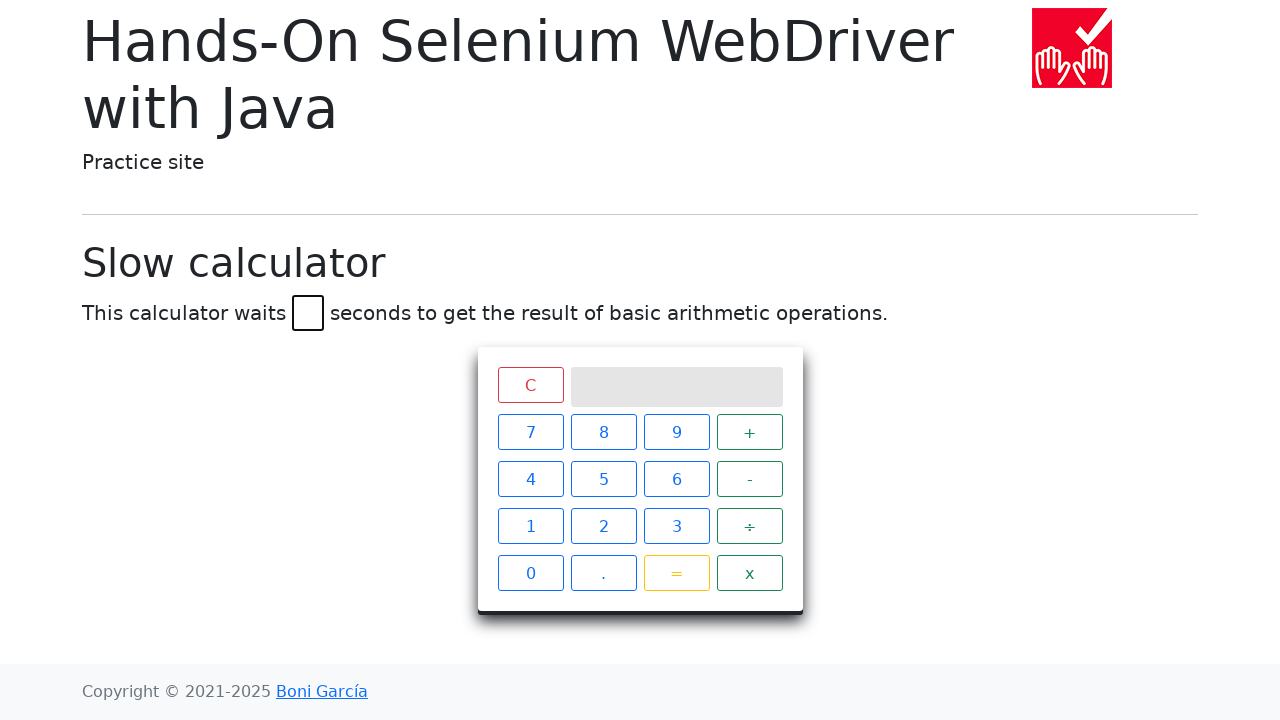

Set delay to 5 seconds on #delay
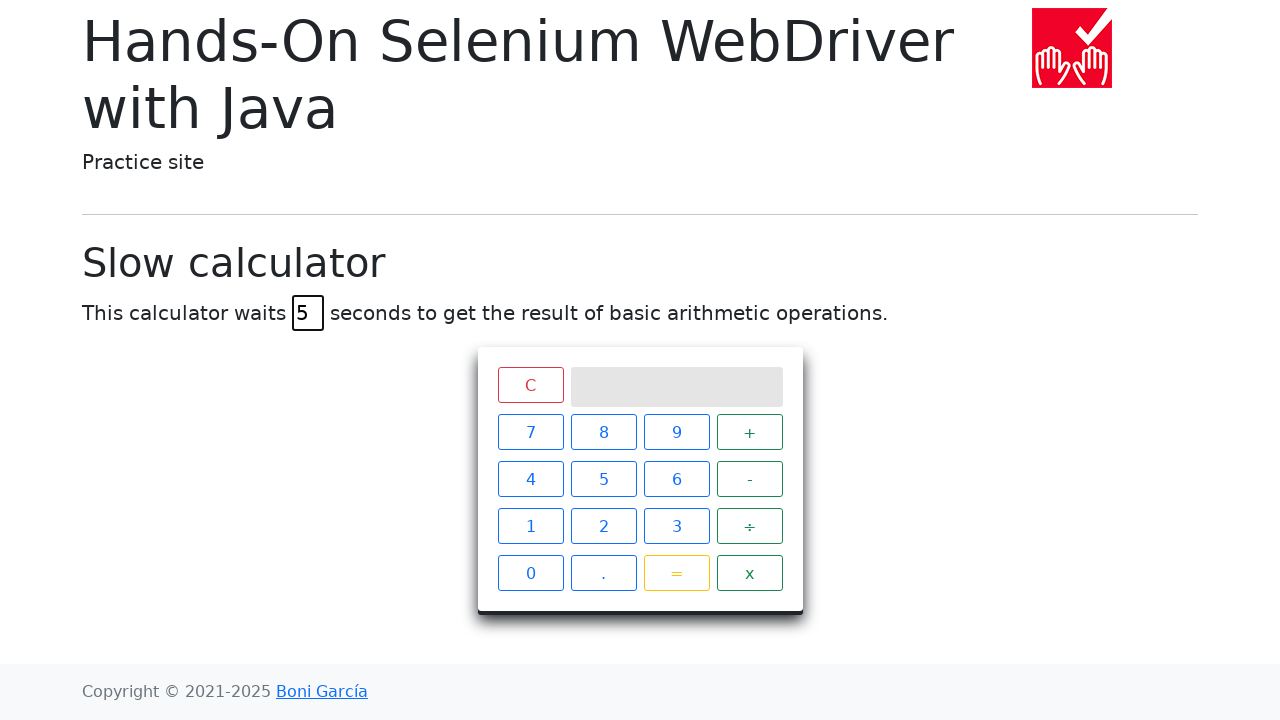

Clicked button 7 at (530, 432) on #calculator > div.keys > span:nth-child(1)
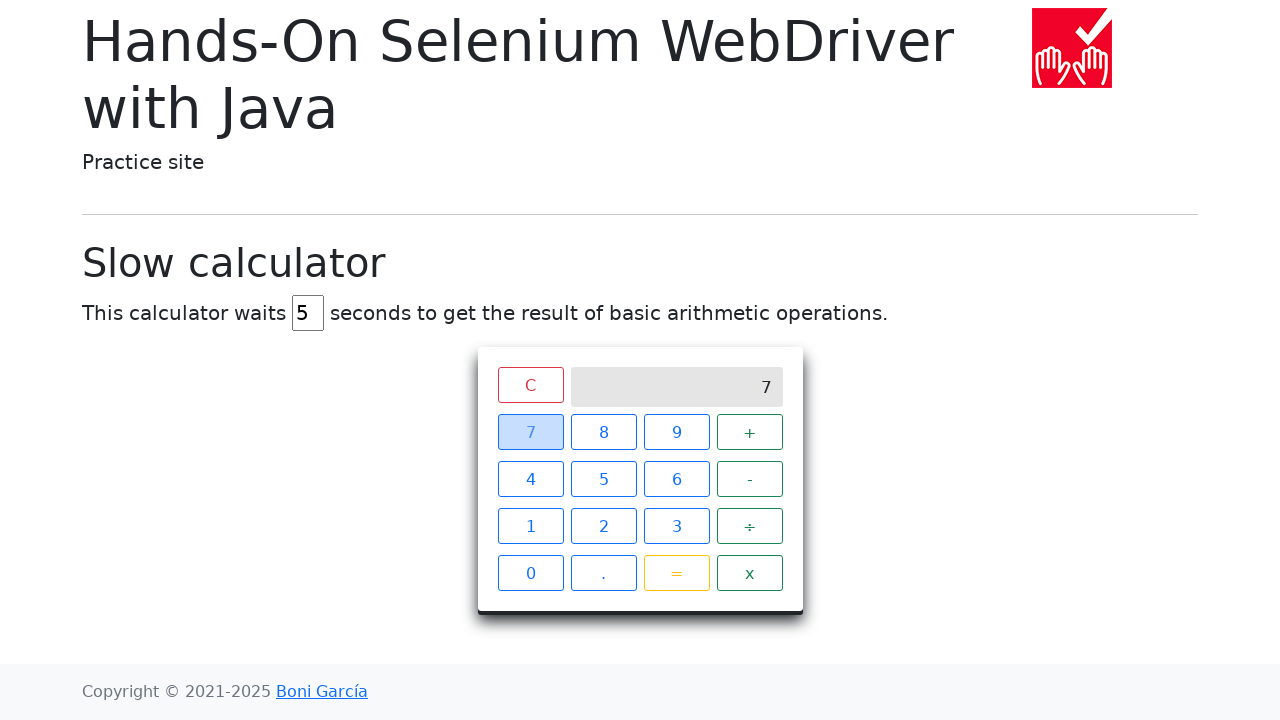

Clicked plus button at (750, 432) on #calculator > div.keys > span:nth-child(4)
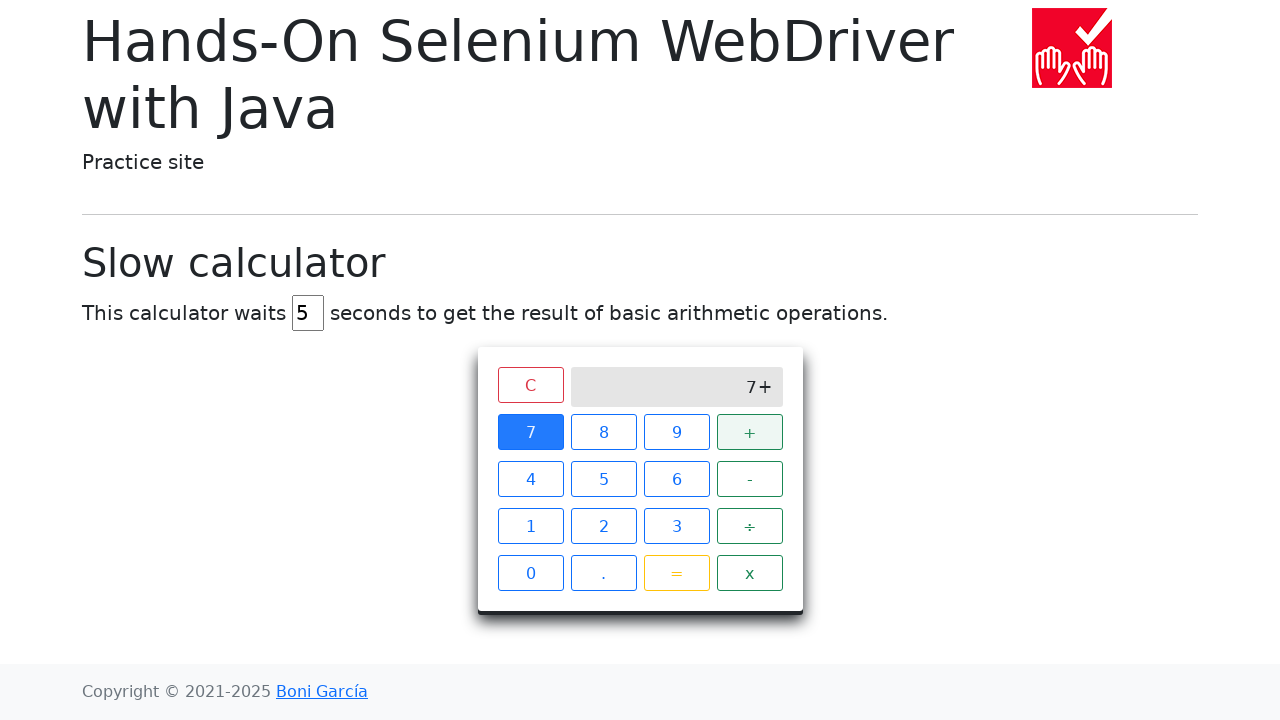

Clicked button 8 at (604, 432) on #calculator > div.keys > span:nth-child(2)
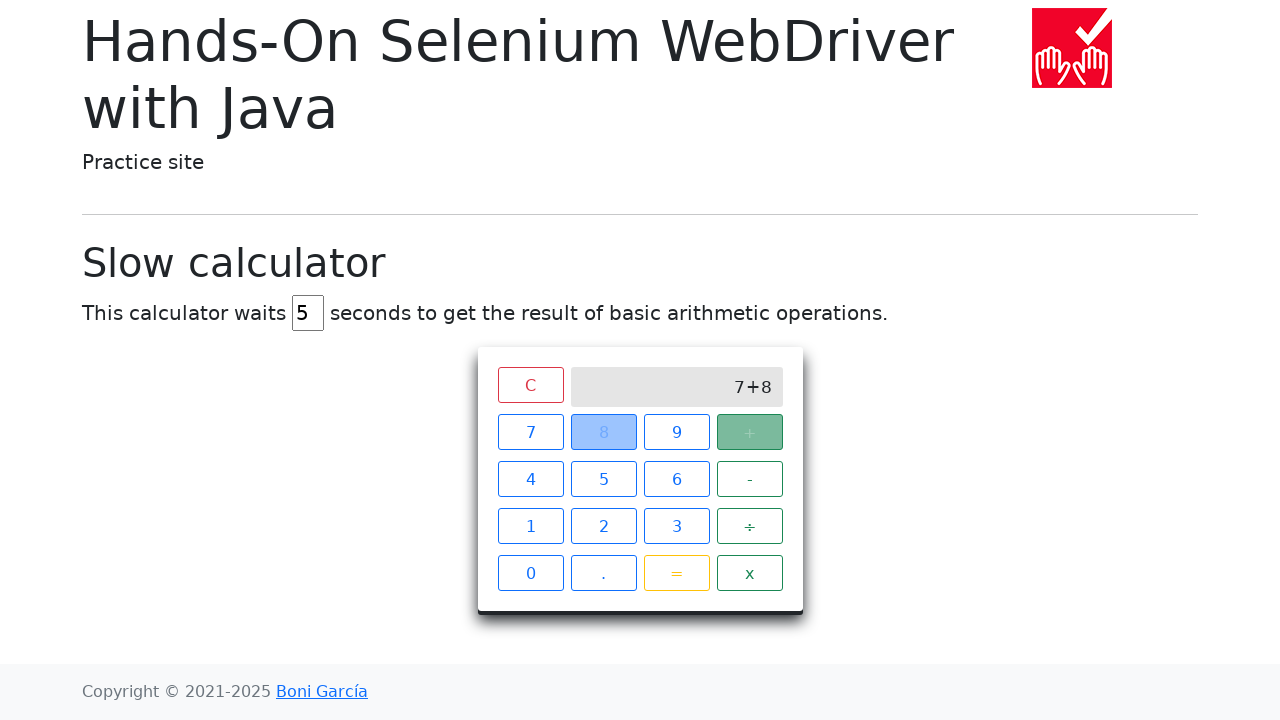

Clicked equals button to perform calculation at (676, 573) on #calculator > div.keys > span.btn.btn-outline-warning
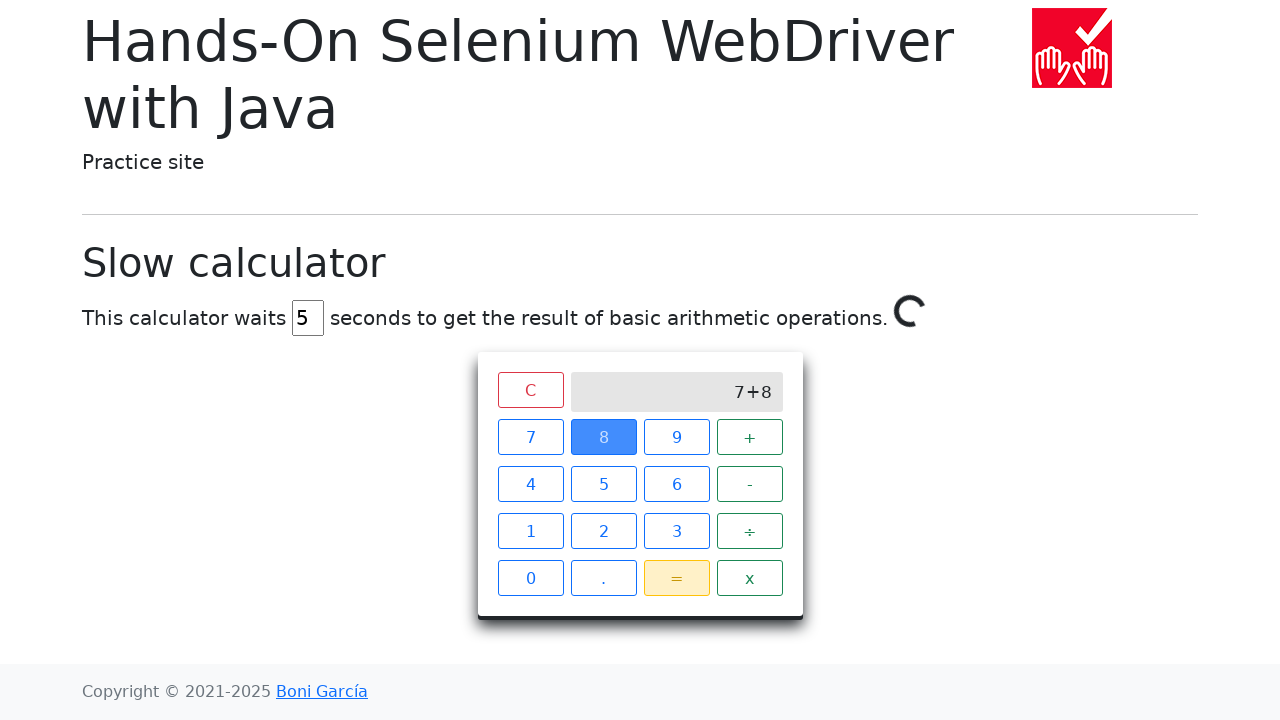

Verified that the result 15 appeared after the 5-second delay
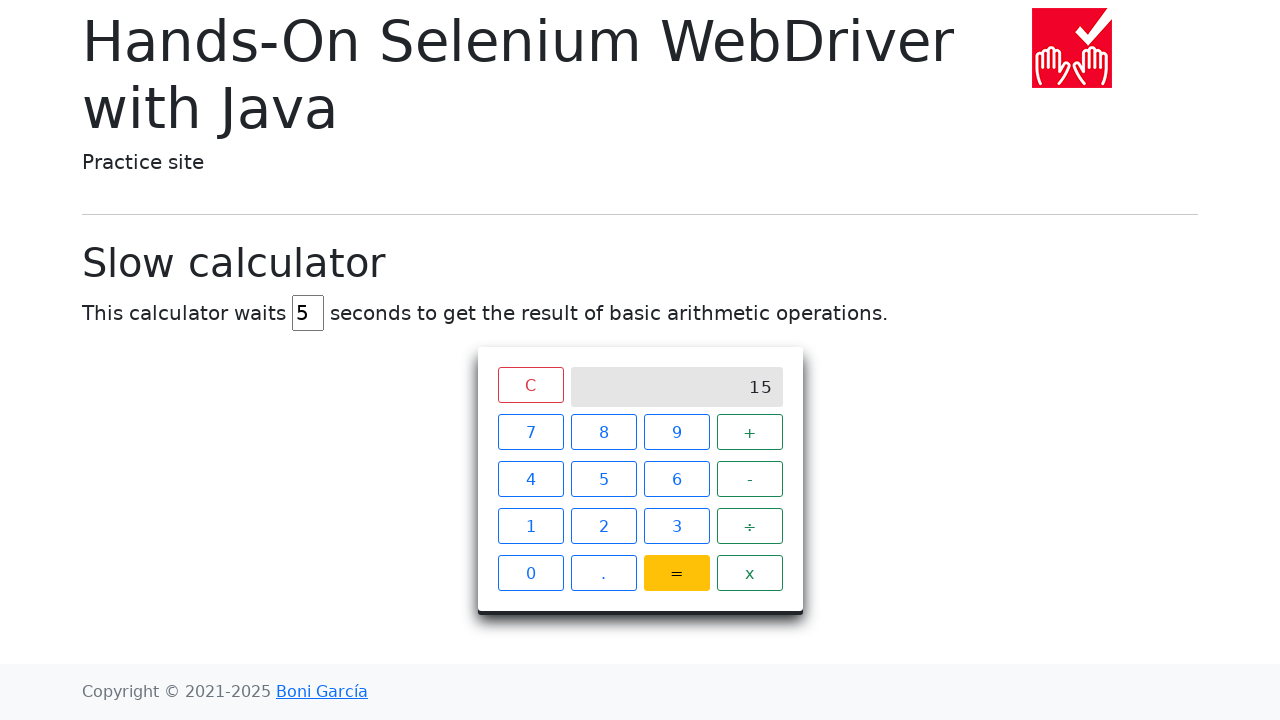

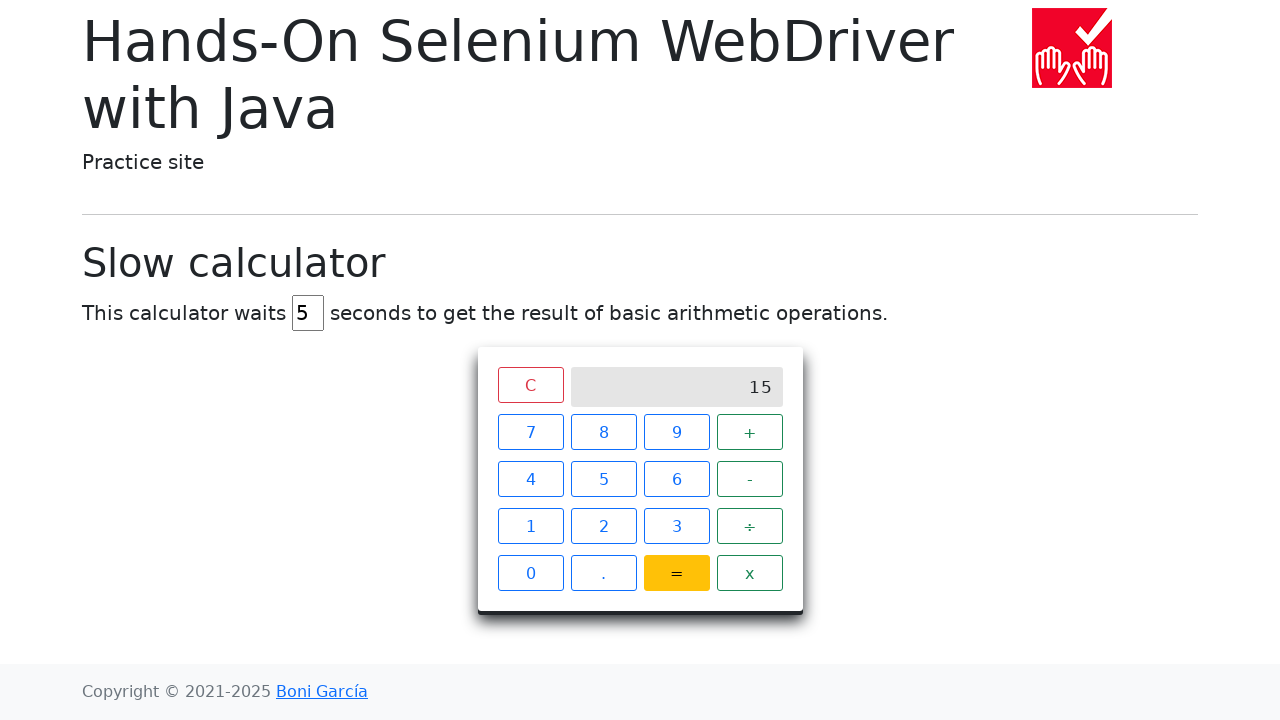